Navigates to NYSE IPO center page and verifies the IPO table is displayed with rows of data

Starting URL: https://www.nyse.com/ipo-center/recent-ipo

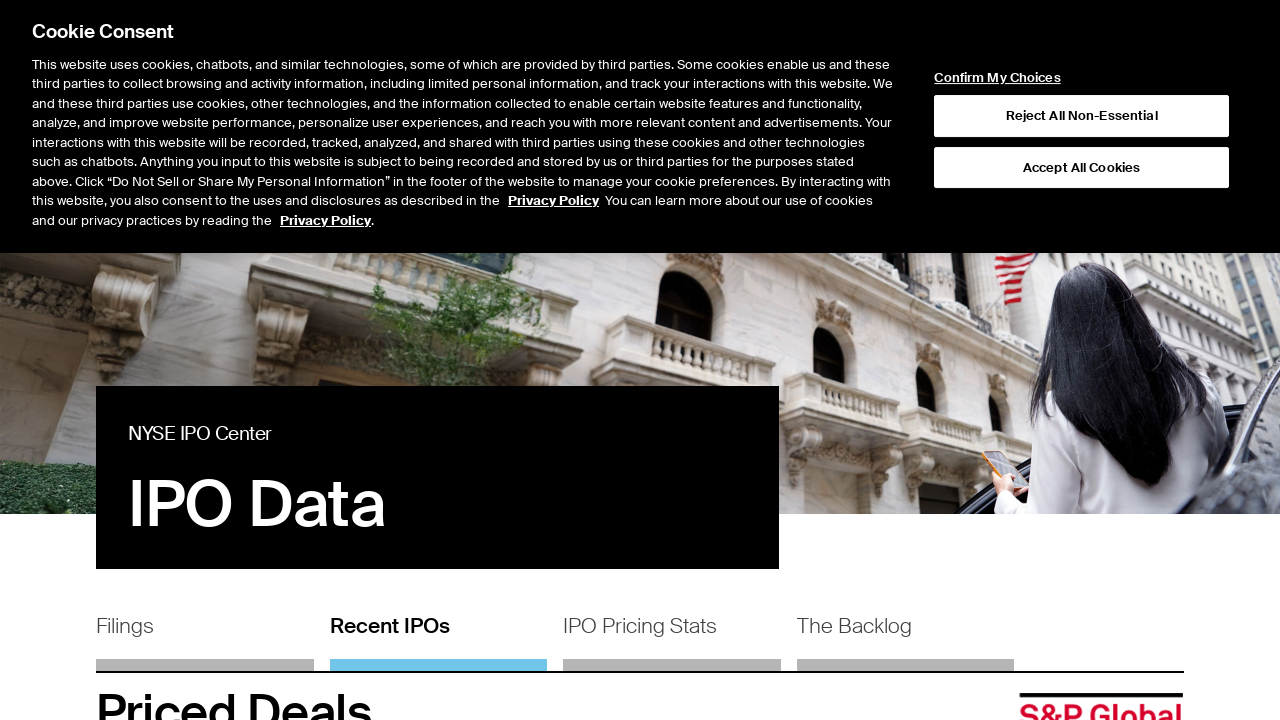

Navigated to NYSE IPO center page
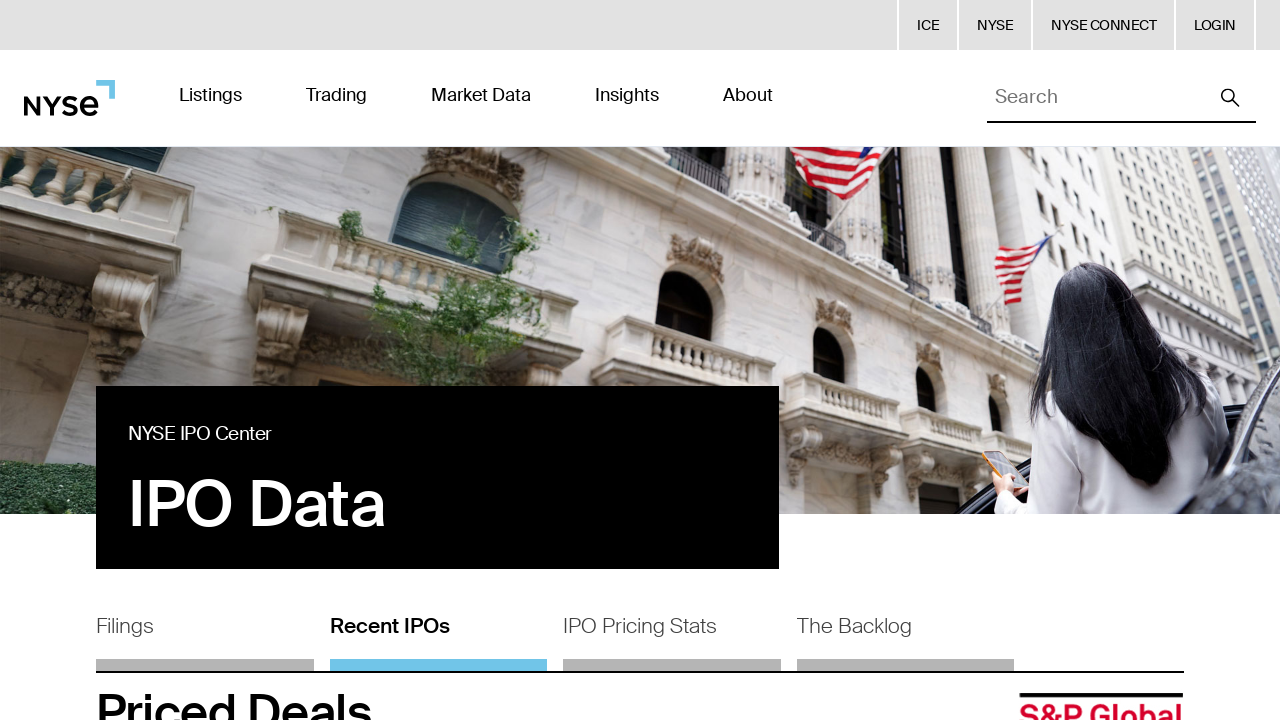

IPO table loaded successfully
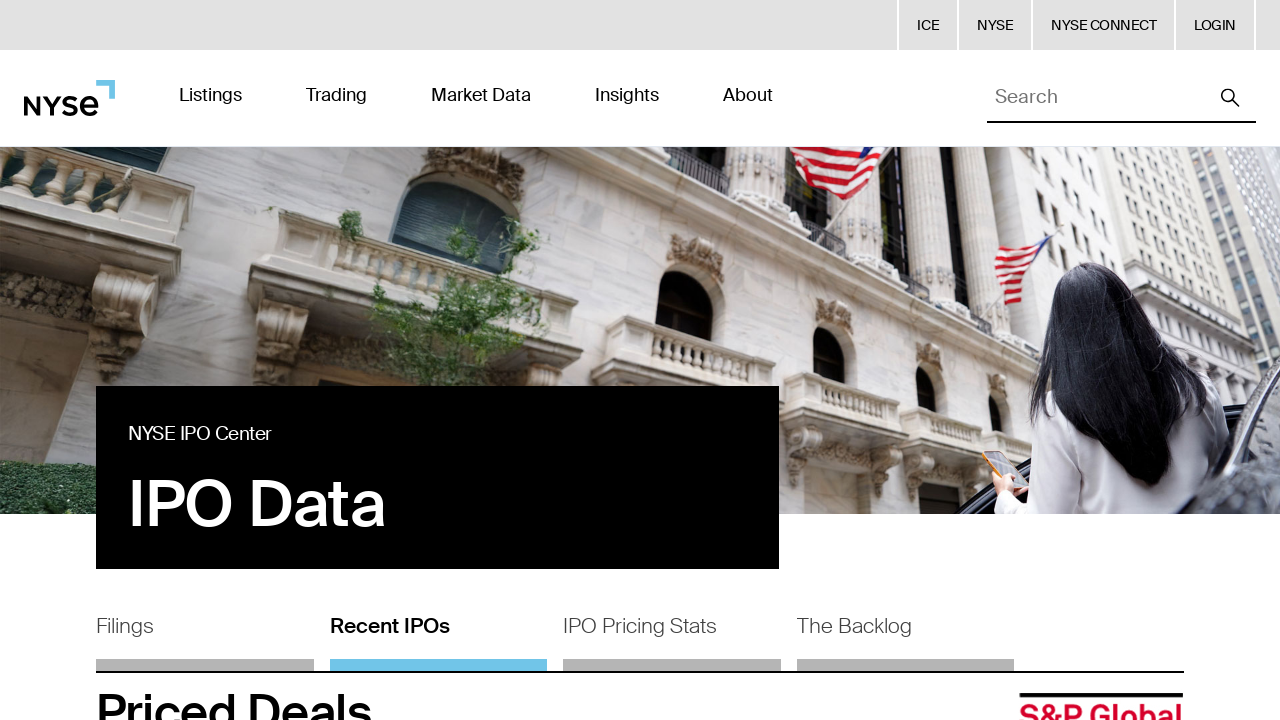

Counted 11 rows in IPO table
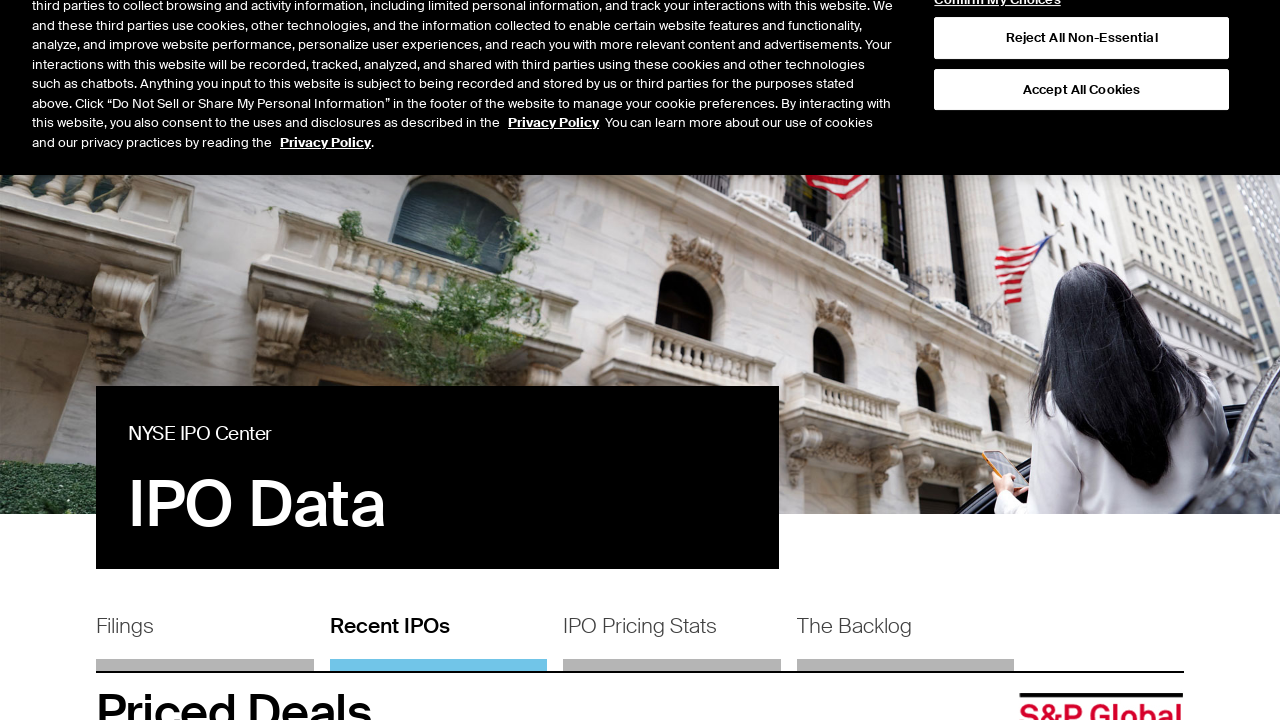

Cell in row 2, column 3 is visible
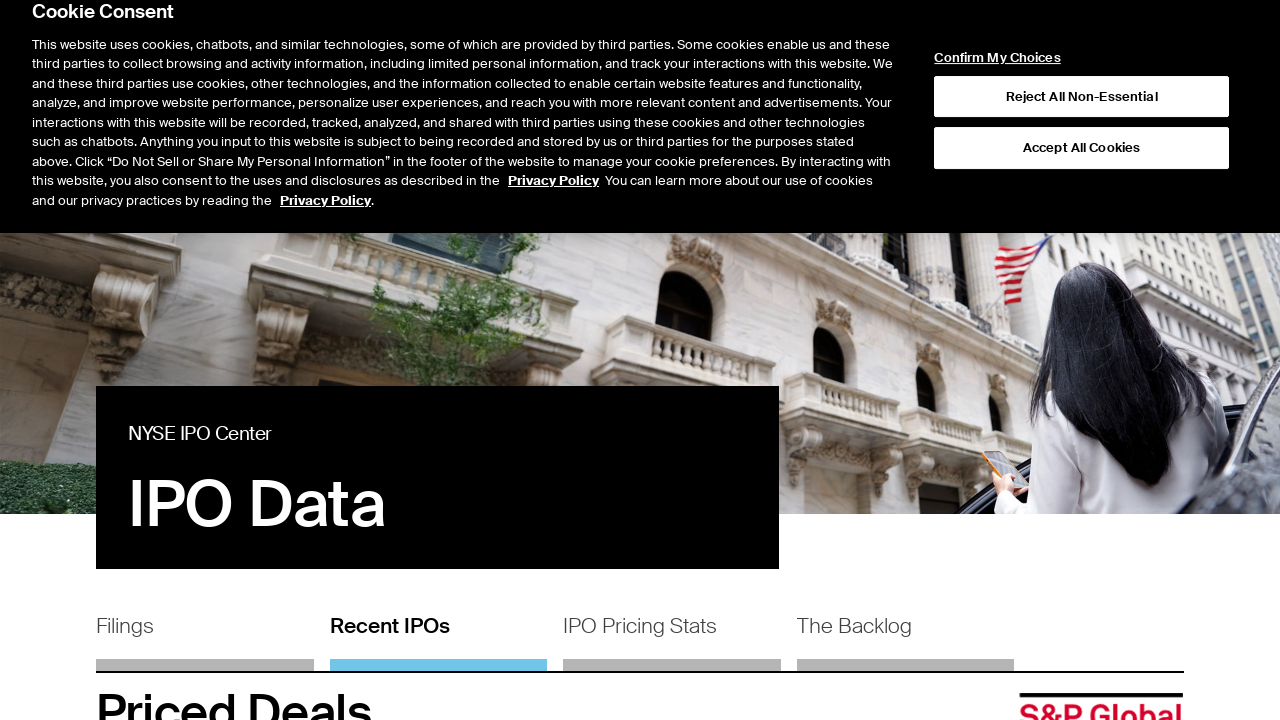

Retrieved text from row 2, column 3: 'SOLV Energy, Inc.'
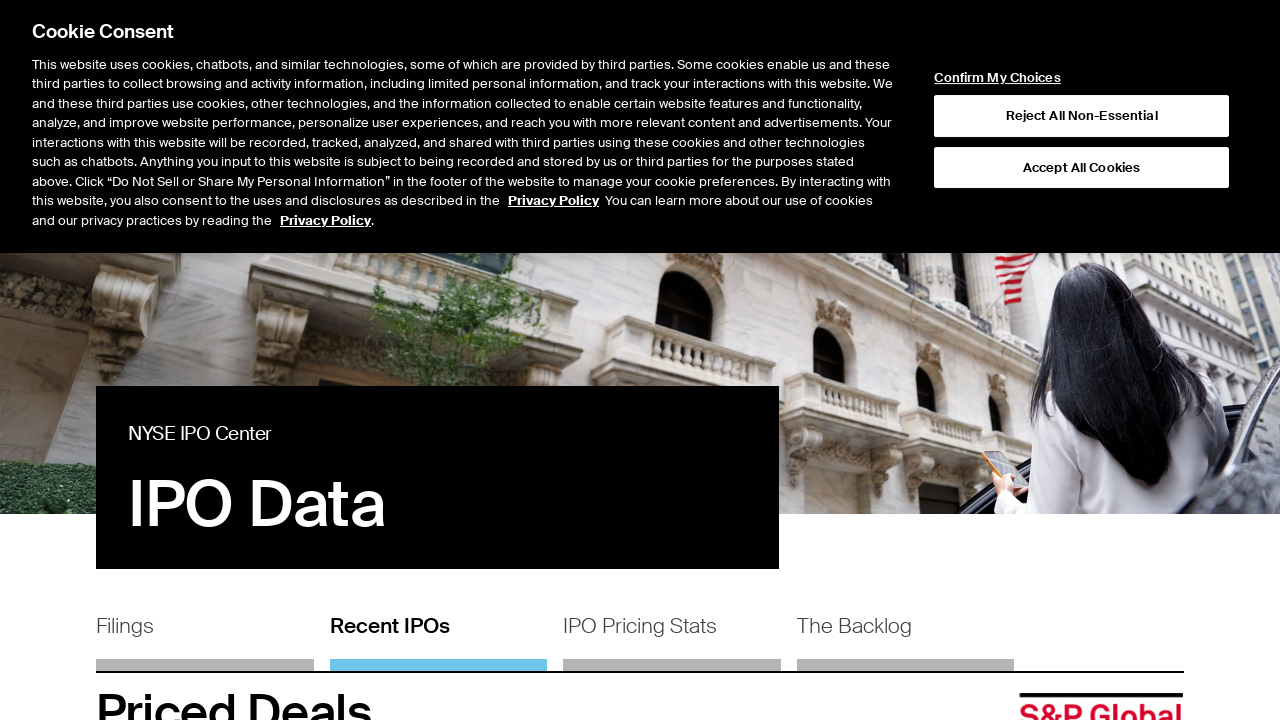

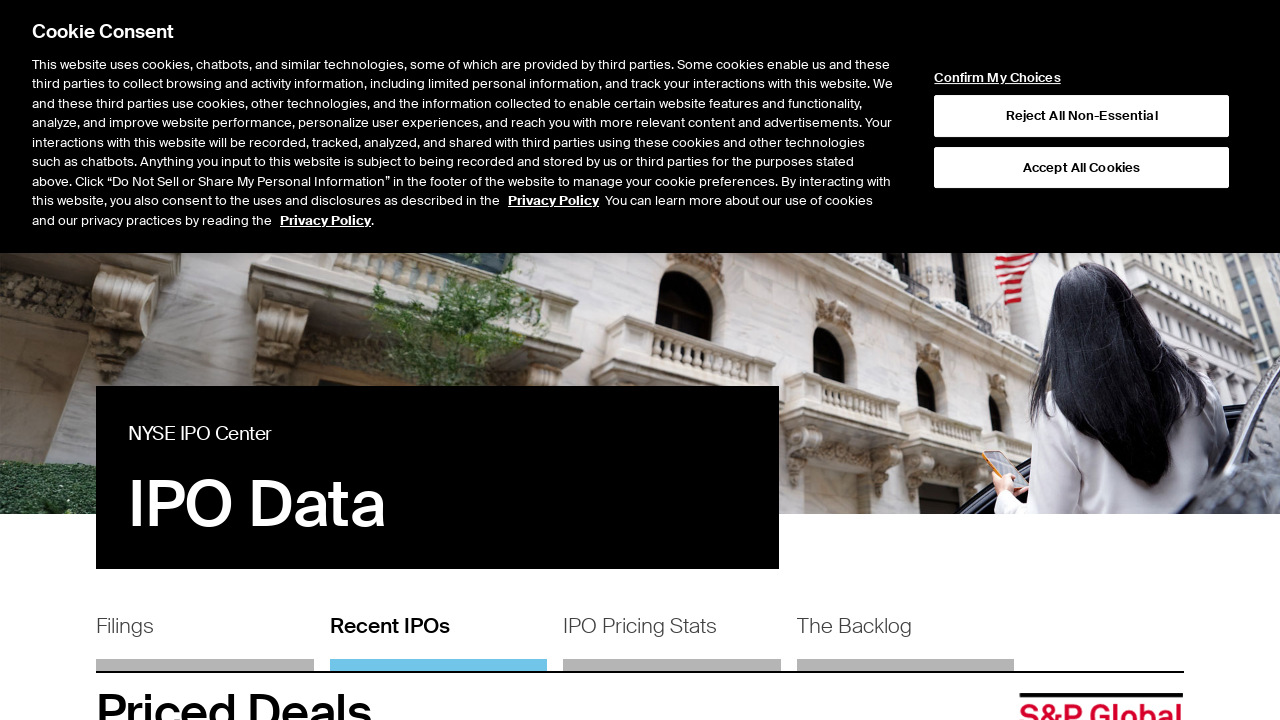